Tests editing a todo item by double-clicking and changing the text

Starting URL: https://demo.playwright.dev/todomvc

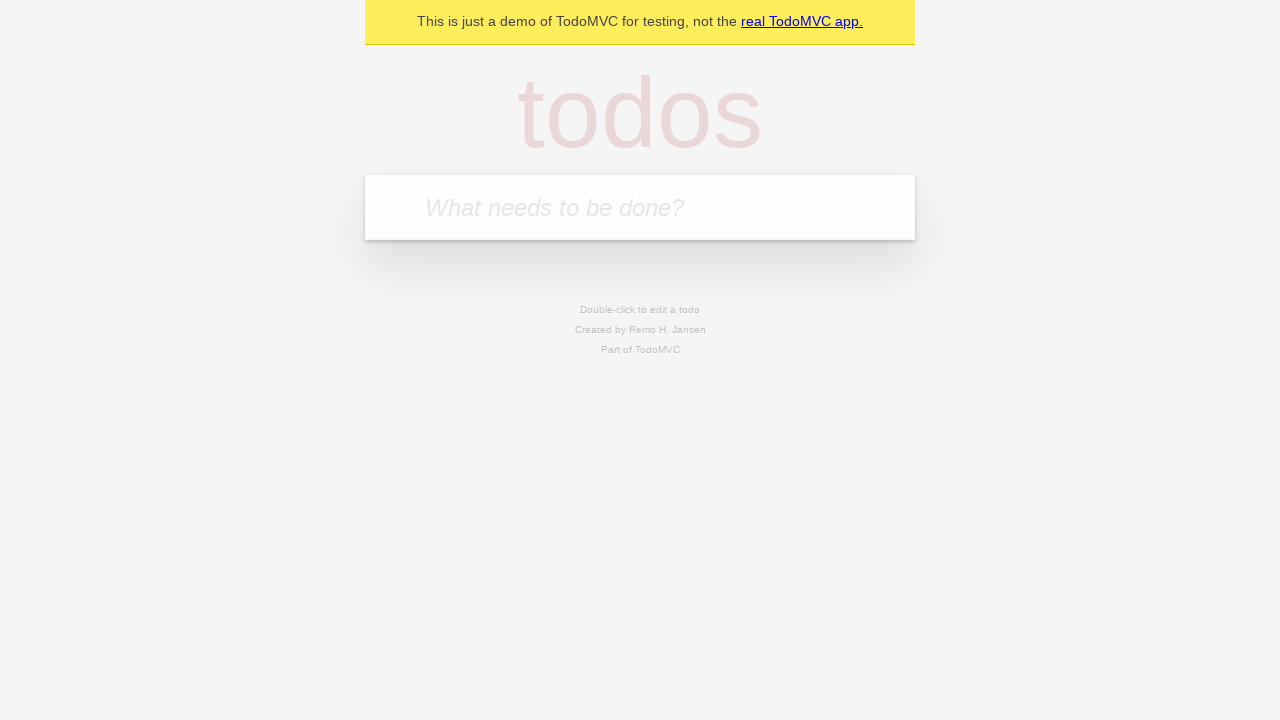

Filled todo input with 'buy some cheese' on internal:attr=[placeholder="What needs to be done?"i]
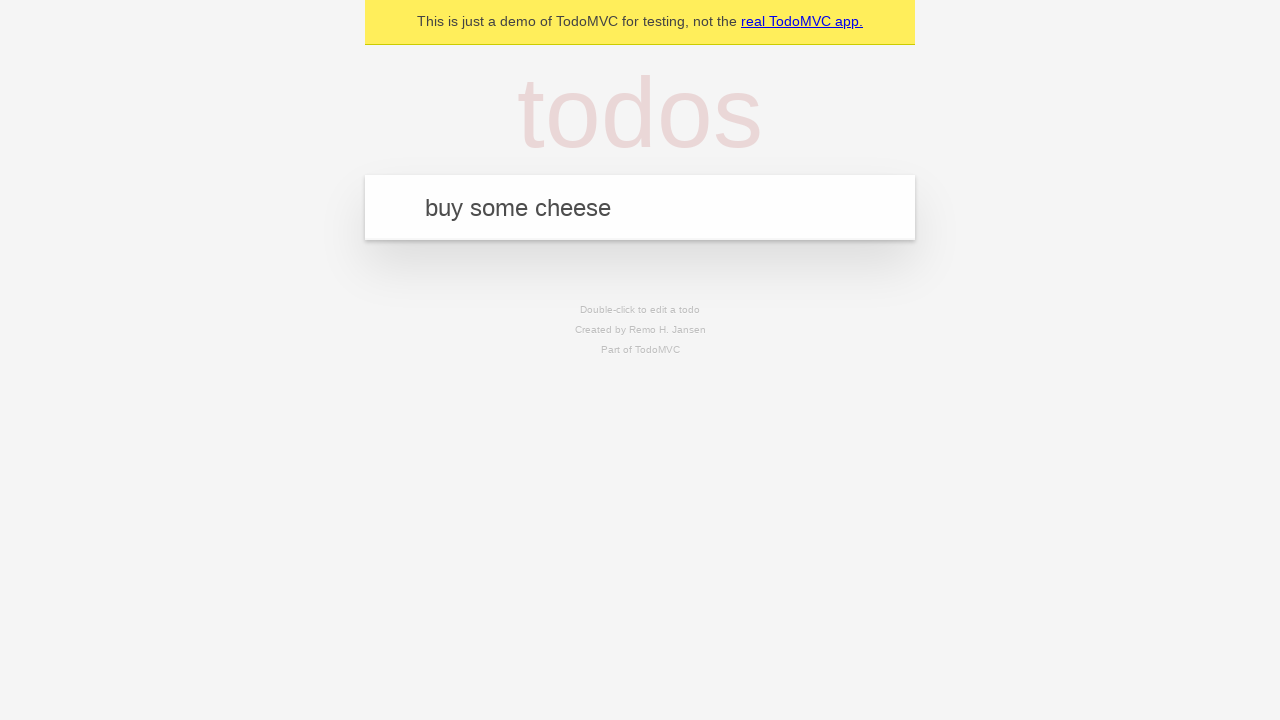

Pressed Enter to create first todo item on internal:attr=[placeholder="What needs to be done?"i]
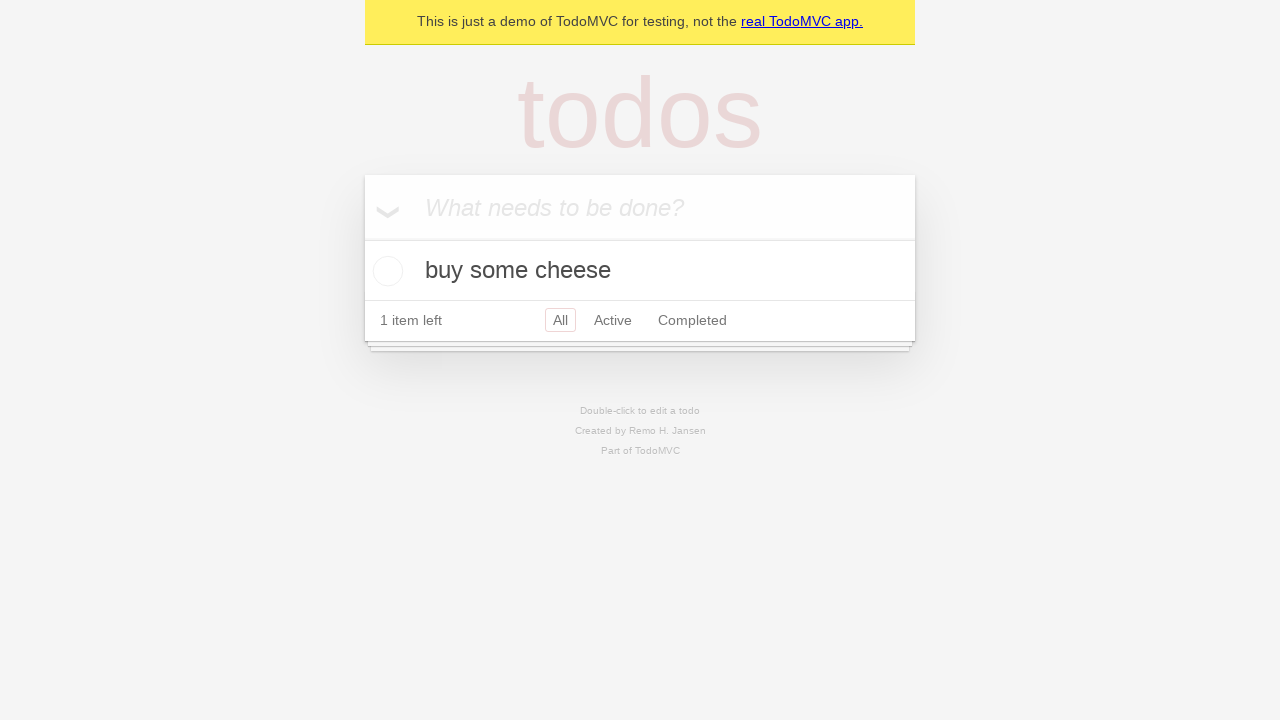

Filled todo input with 'feed the cat' on internal:attr=[placeholder="What needs to be done?"i]
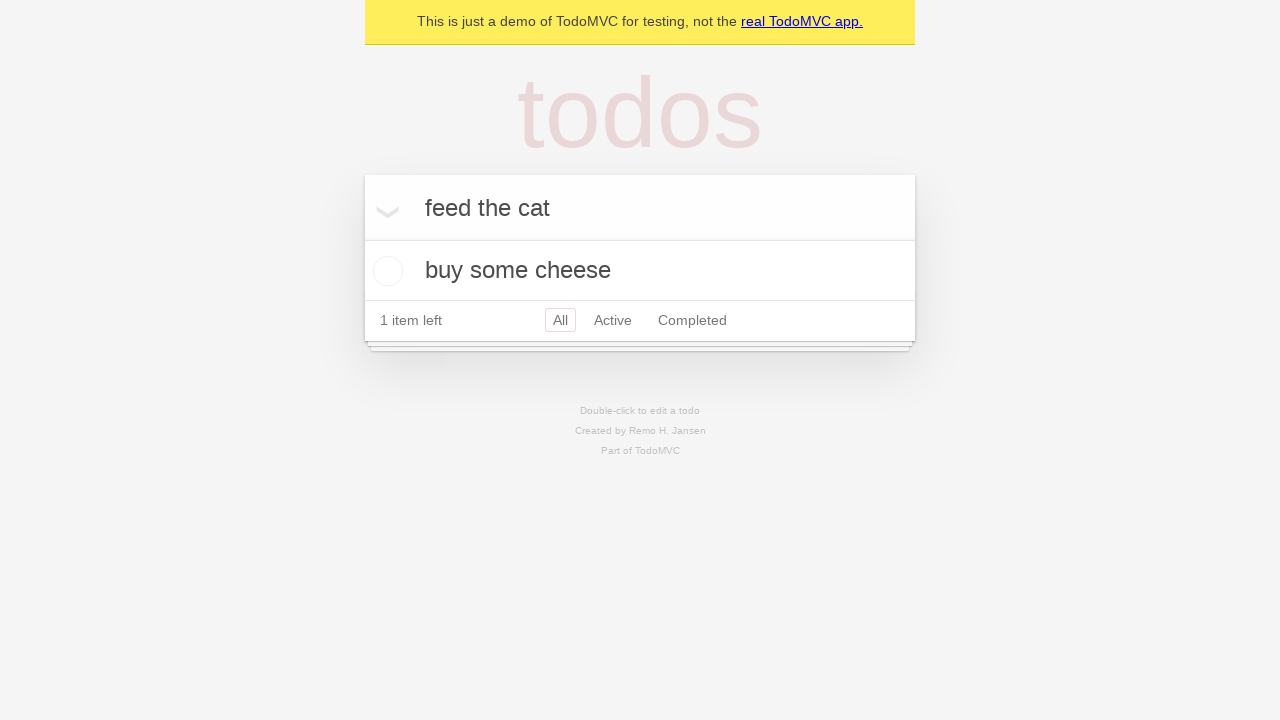

Pressed Enter to create second todo item on internal:attr=[placeholder="What needs to be done?"i]
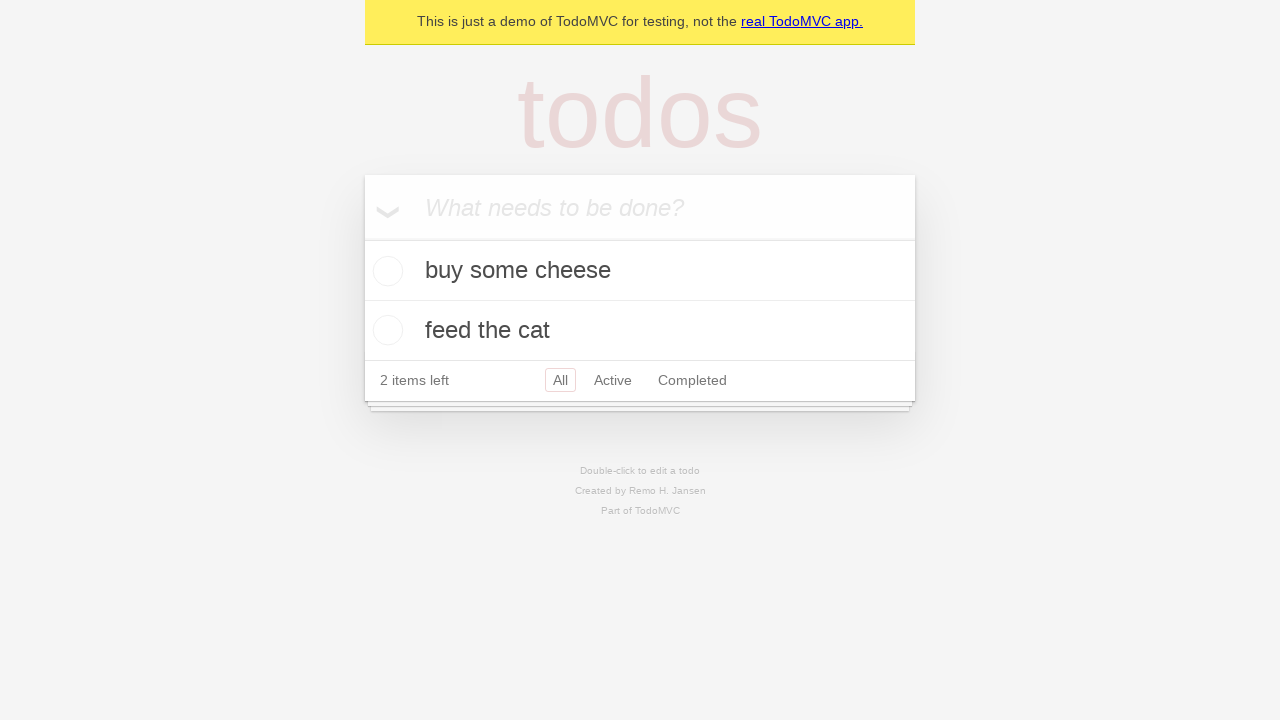

Filled todo input with 'book a doctors appointment' on internal:attr=[placeholder="What needs to be done?"i]
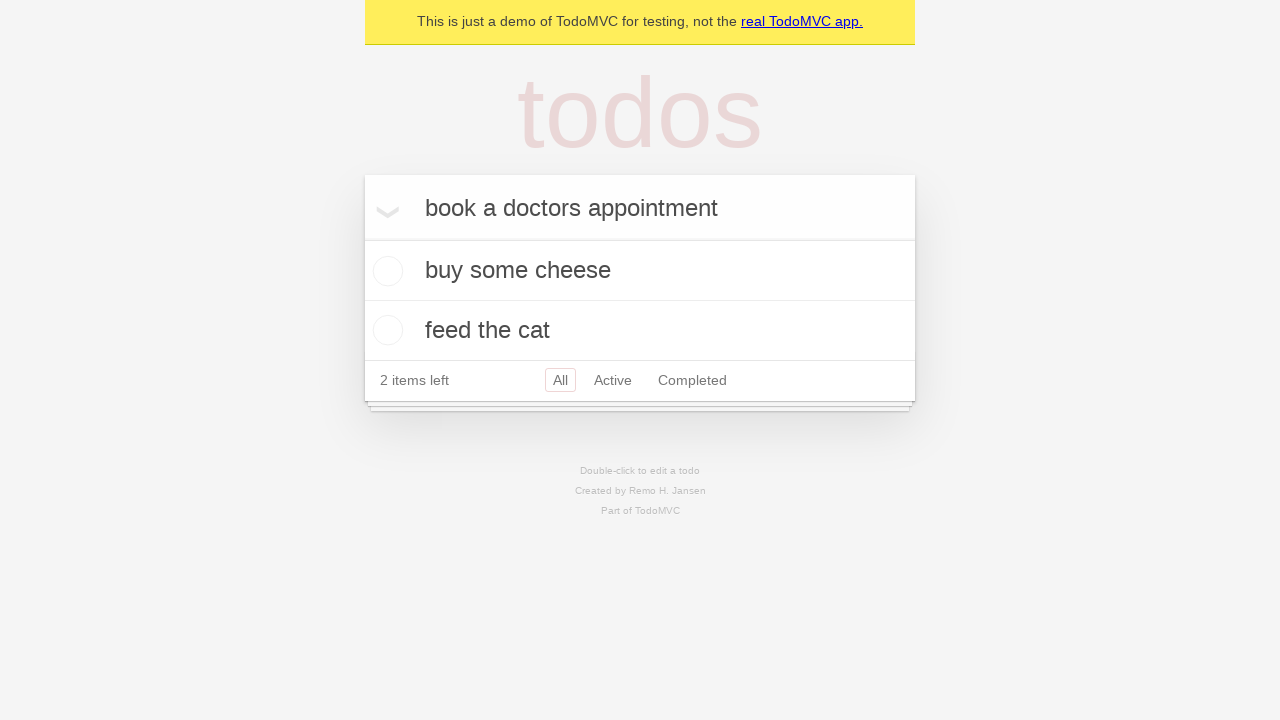

Pressed Enter to create third todo item on internal:attr=[placeholder="What needs to be done?"i]
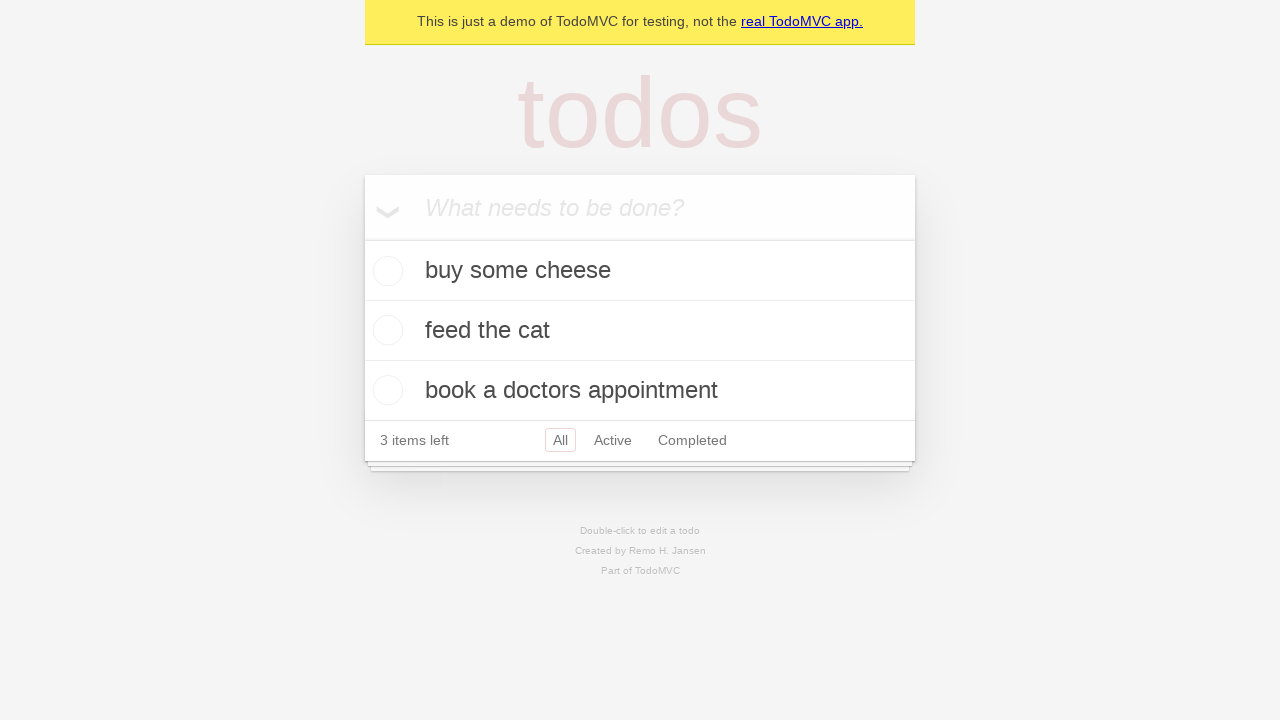

Double-clicked second todo item to enter edit mode at (640, 331) on .todo-list li >> nth=1
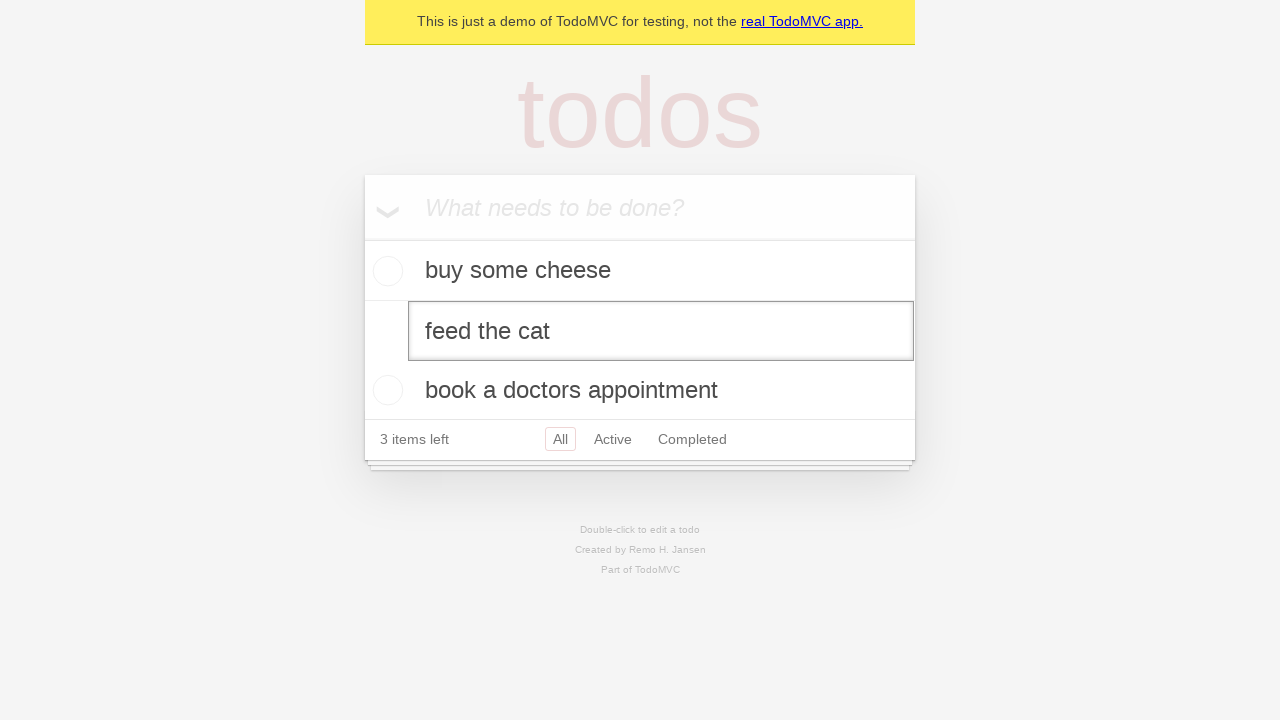

Filled edit field with 'buy some sausages' on .todo-list li >> nth=1 >> .edit
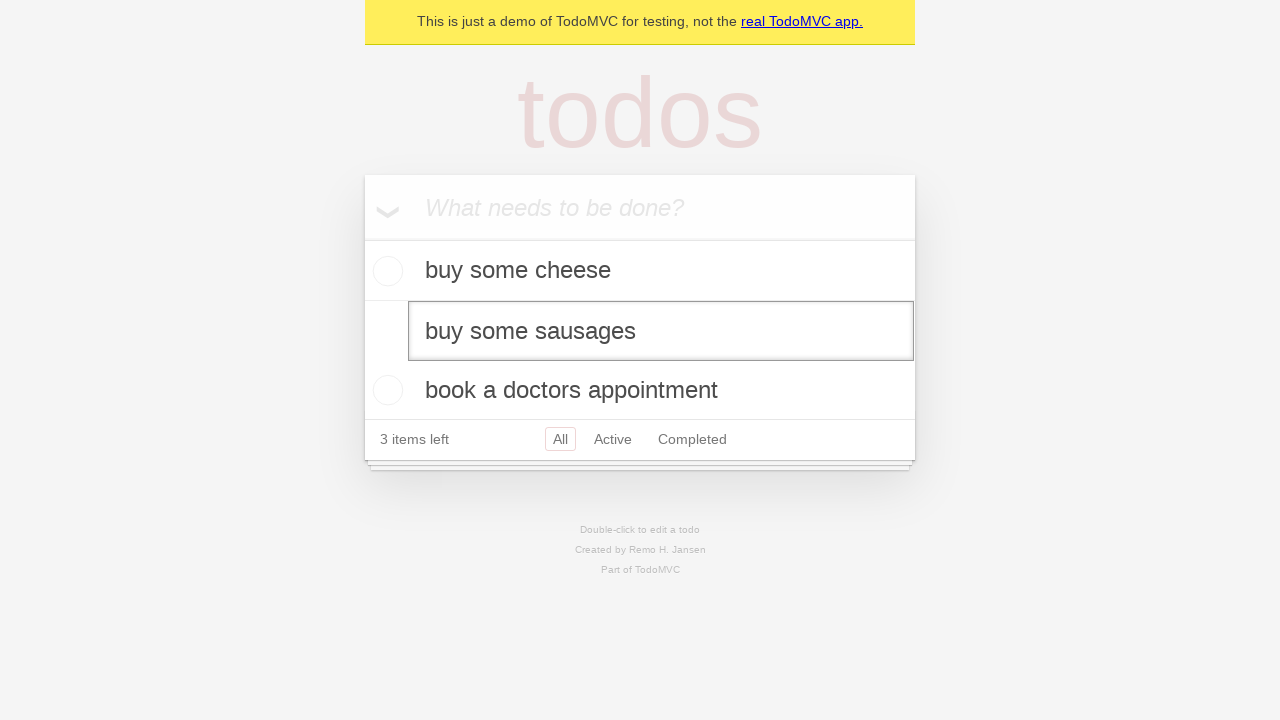

Pressed Enter to confirm the edited todo item on .todo-list li >> nth=1 >> .edit
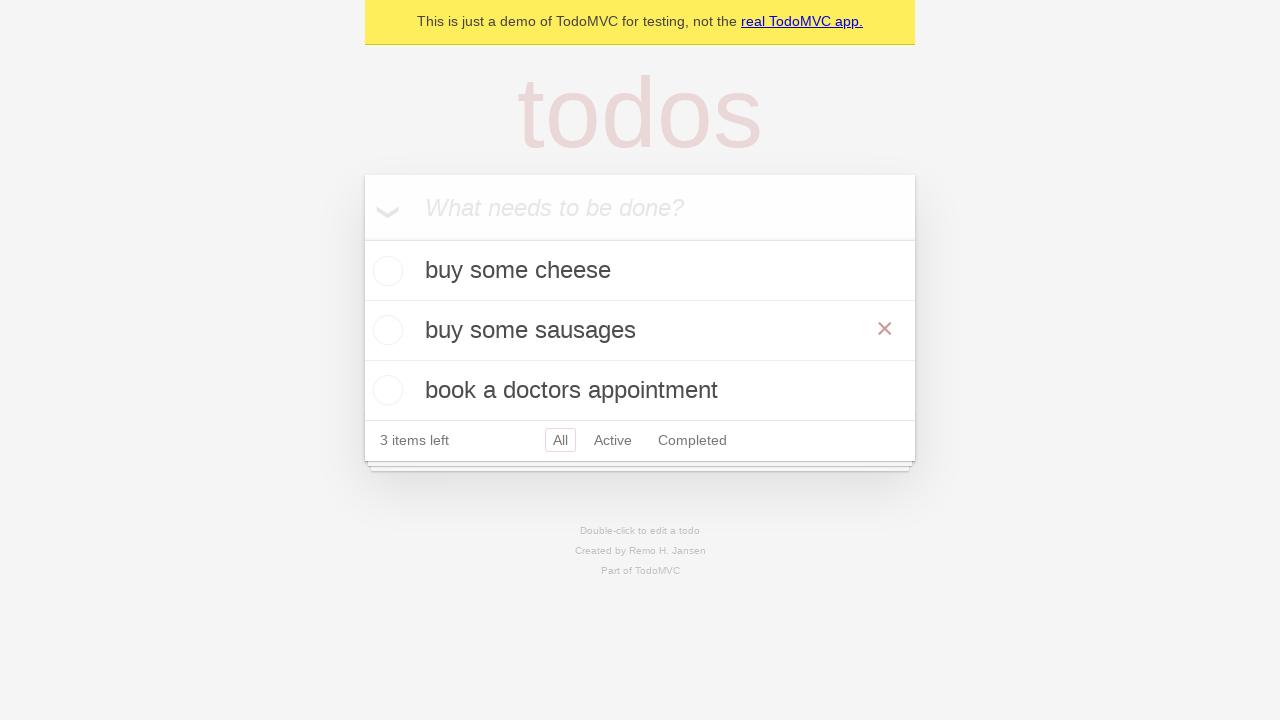

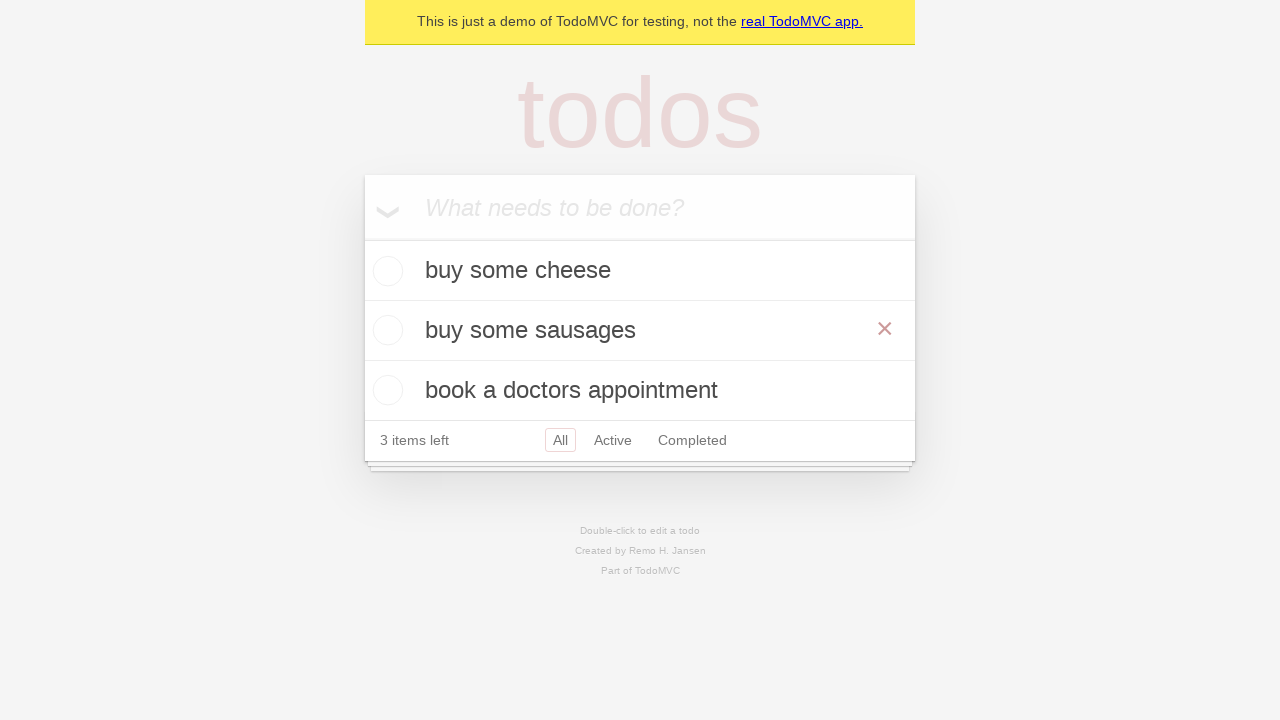